Tests the comment textarea functionality by entering a random comment text and verifying it was entered correctly

Starting URL: https://saucelabs.com/test/guinea-pig

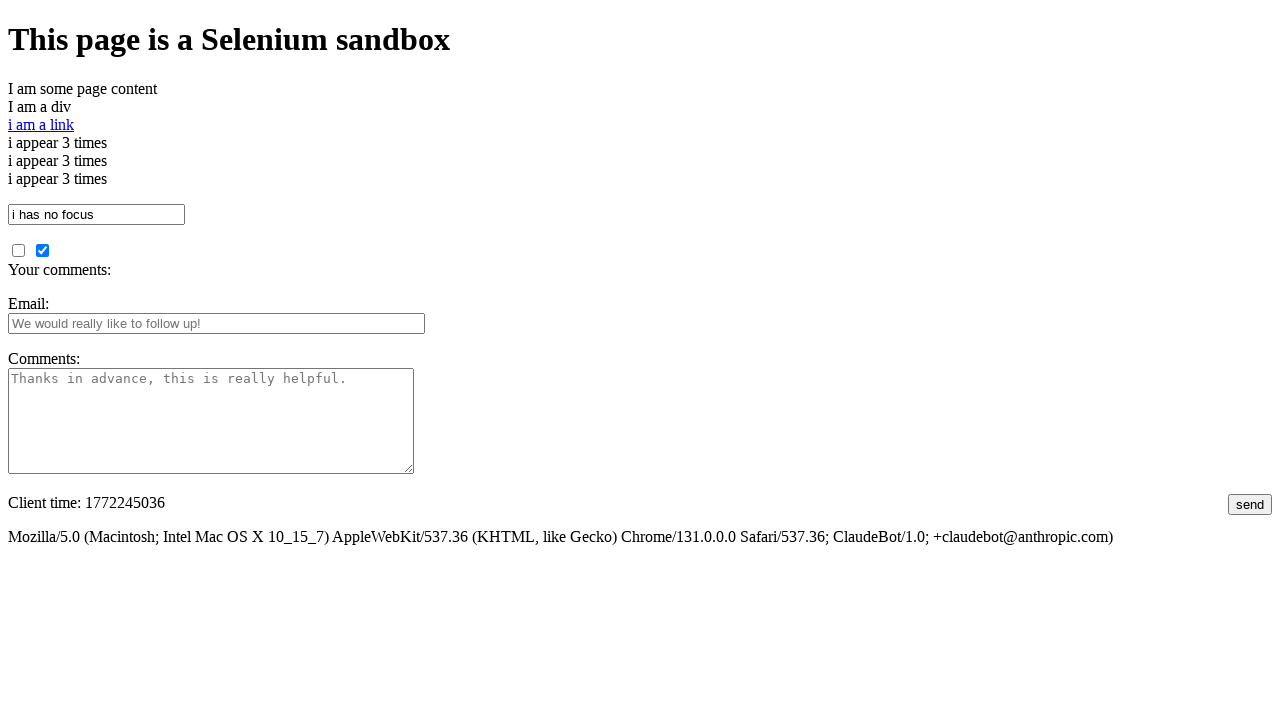

Filled comments textarea with random UUID: f5e9228a-5582-4c17-be82-9191237caa9f on textarea#comments
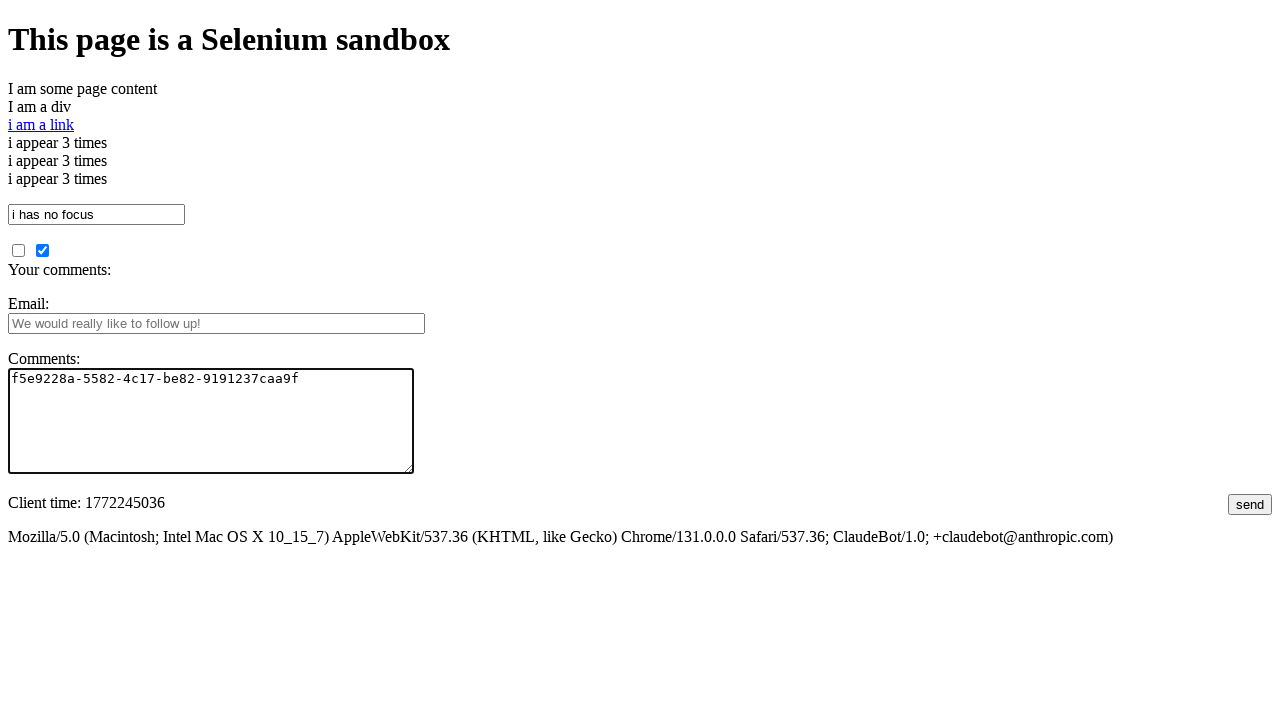

Retrieved comment textarea value for verification
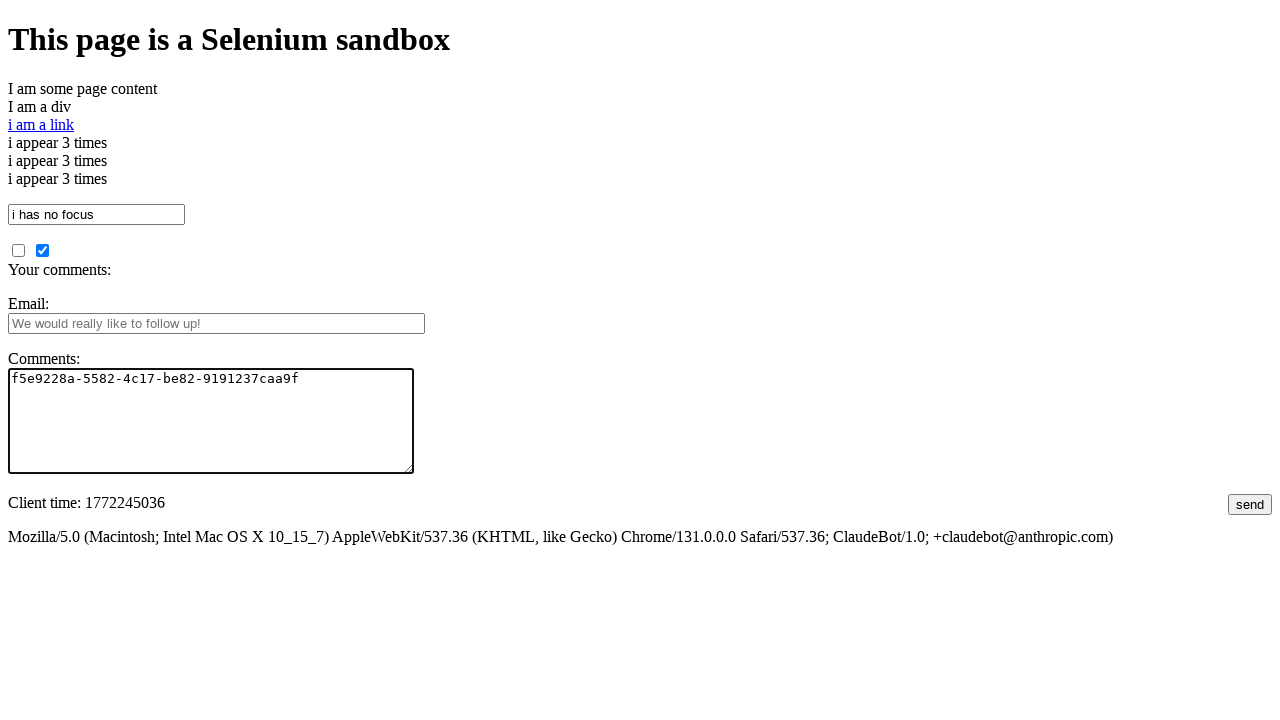

Assertion passed: comment text matches entered value
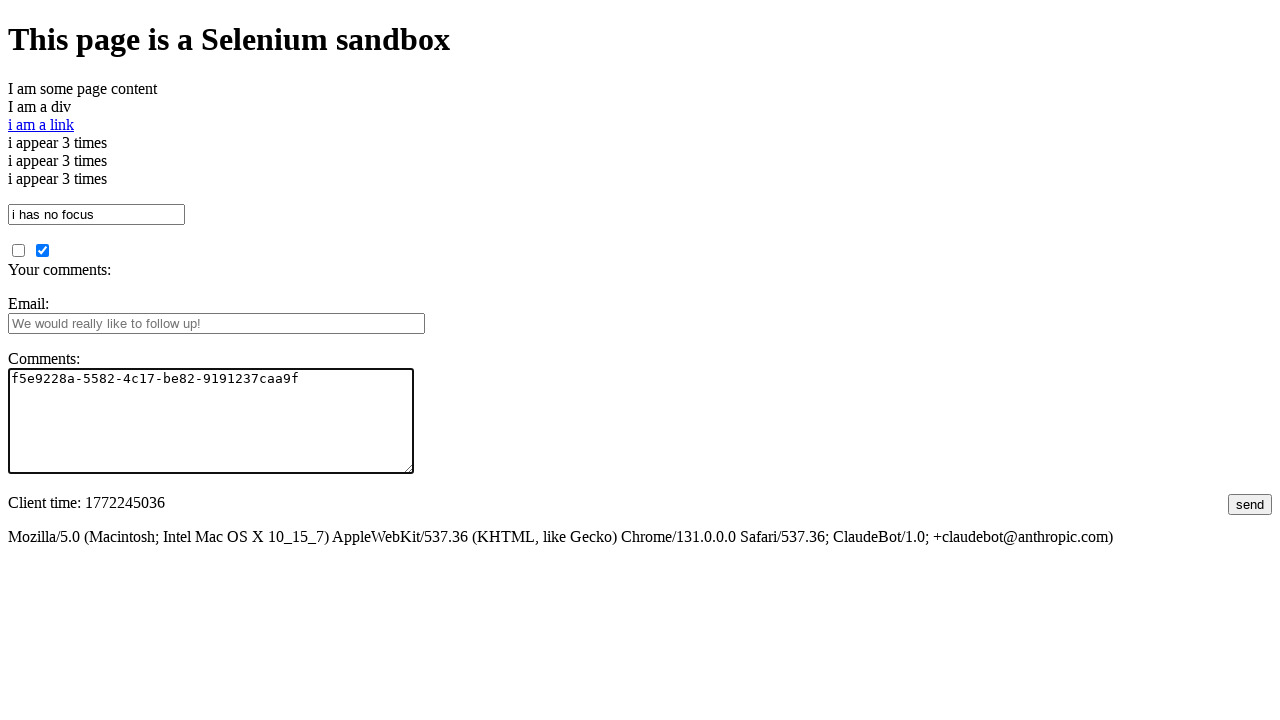

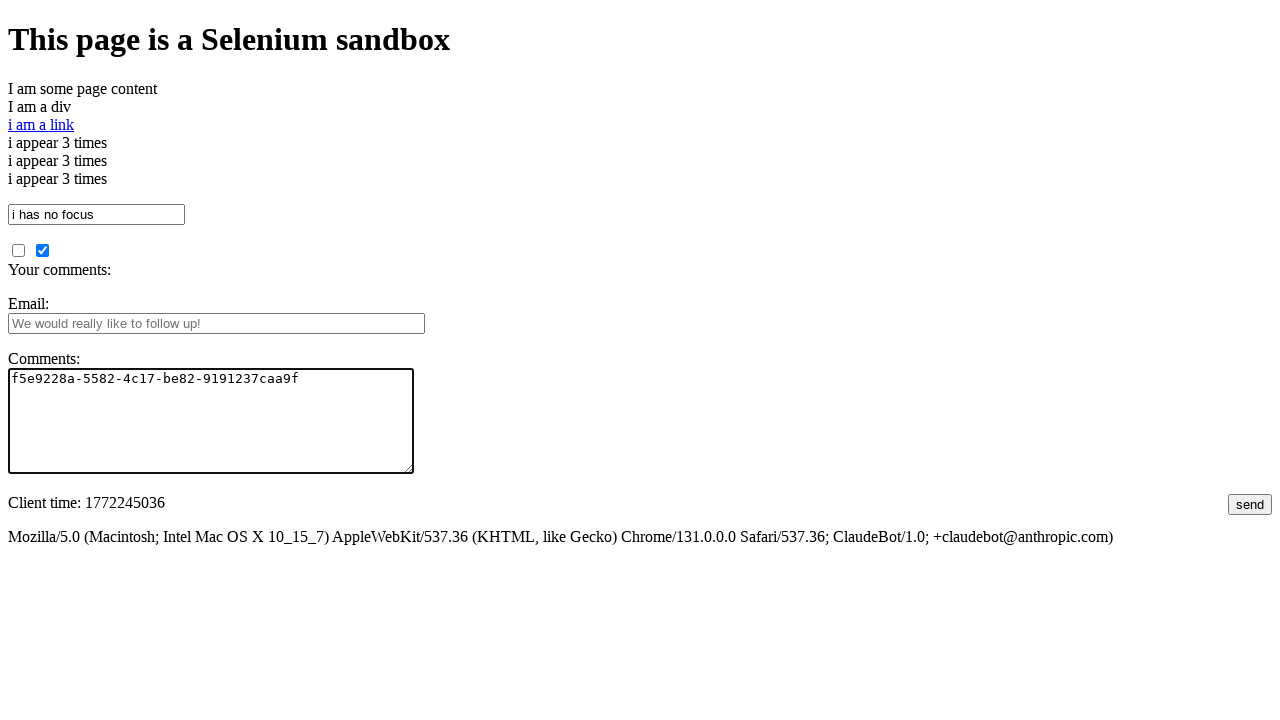